Opens the Rapid Innovation website, maximizes the browser window, and opens a new browser tab using the Ctrl+T keyboard shortcut.

Starting URL: https://www.rapidinnovation.io/

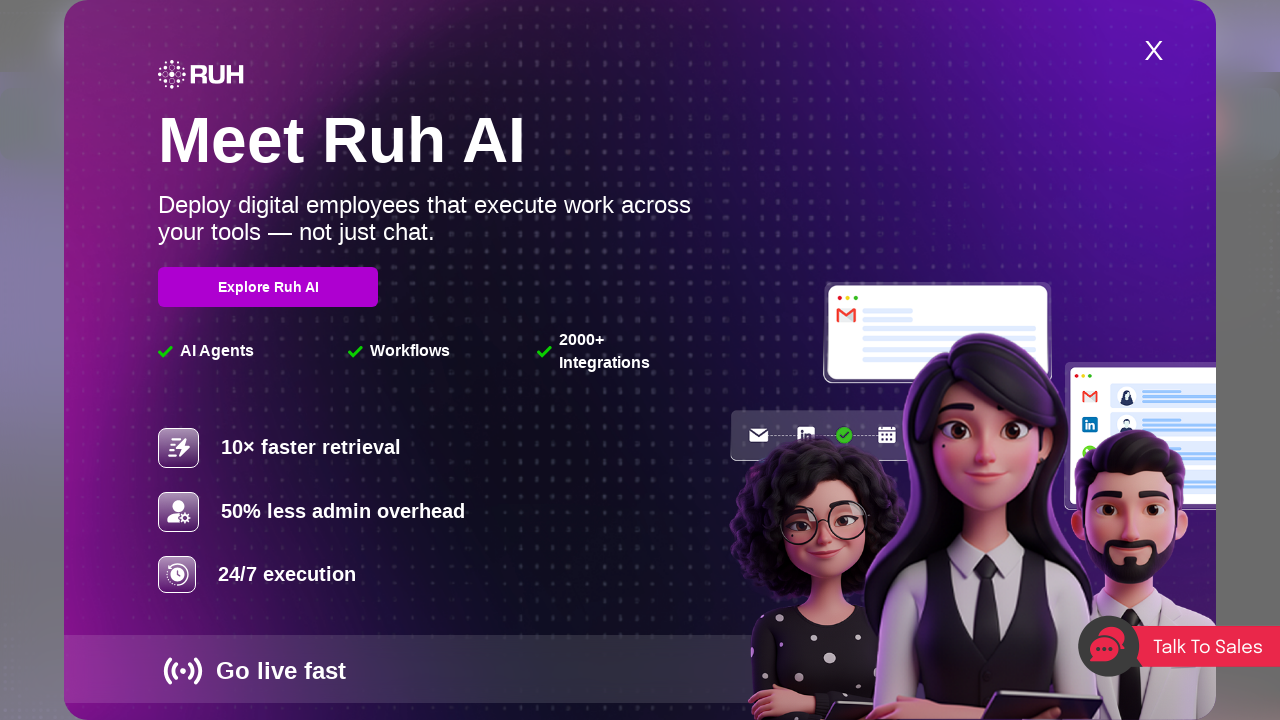

Navigated to Rapid Innovation website
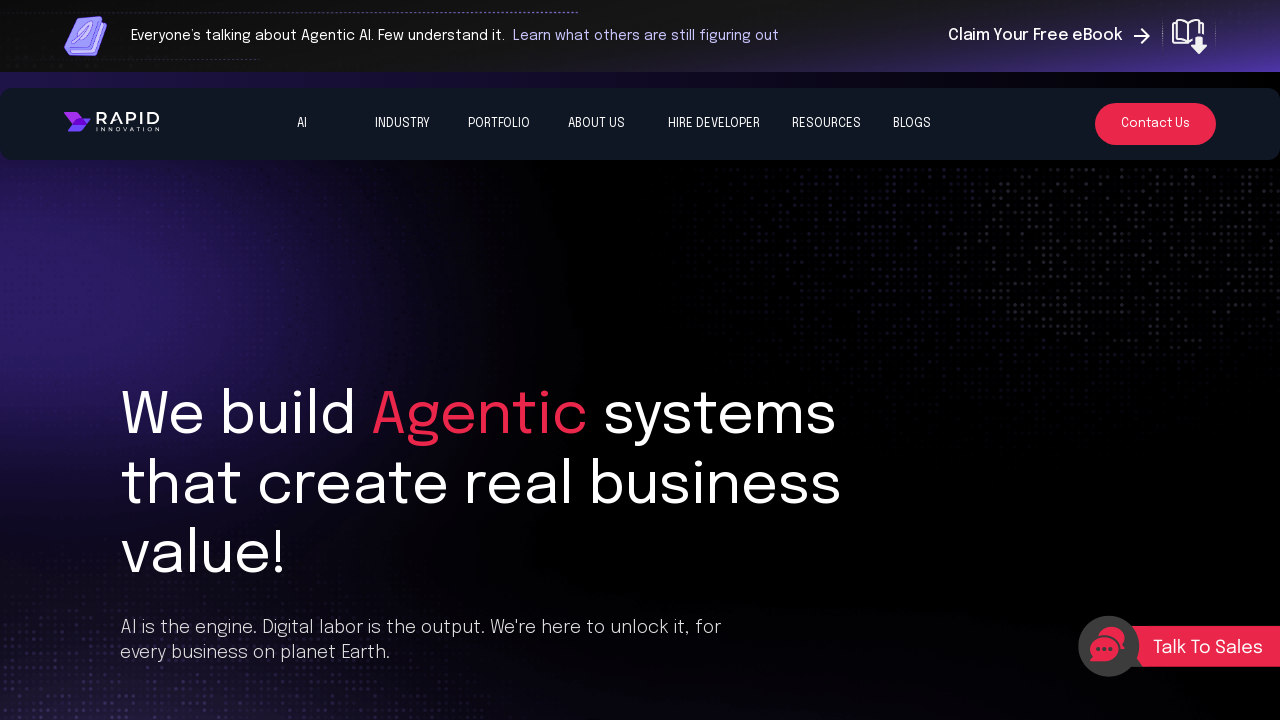

Maximized browser window to 1920x1080
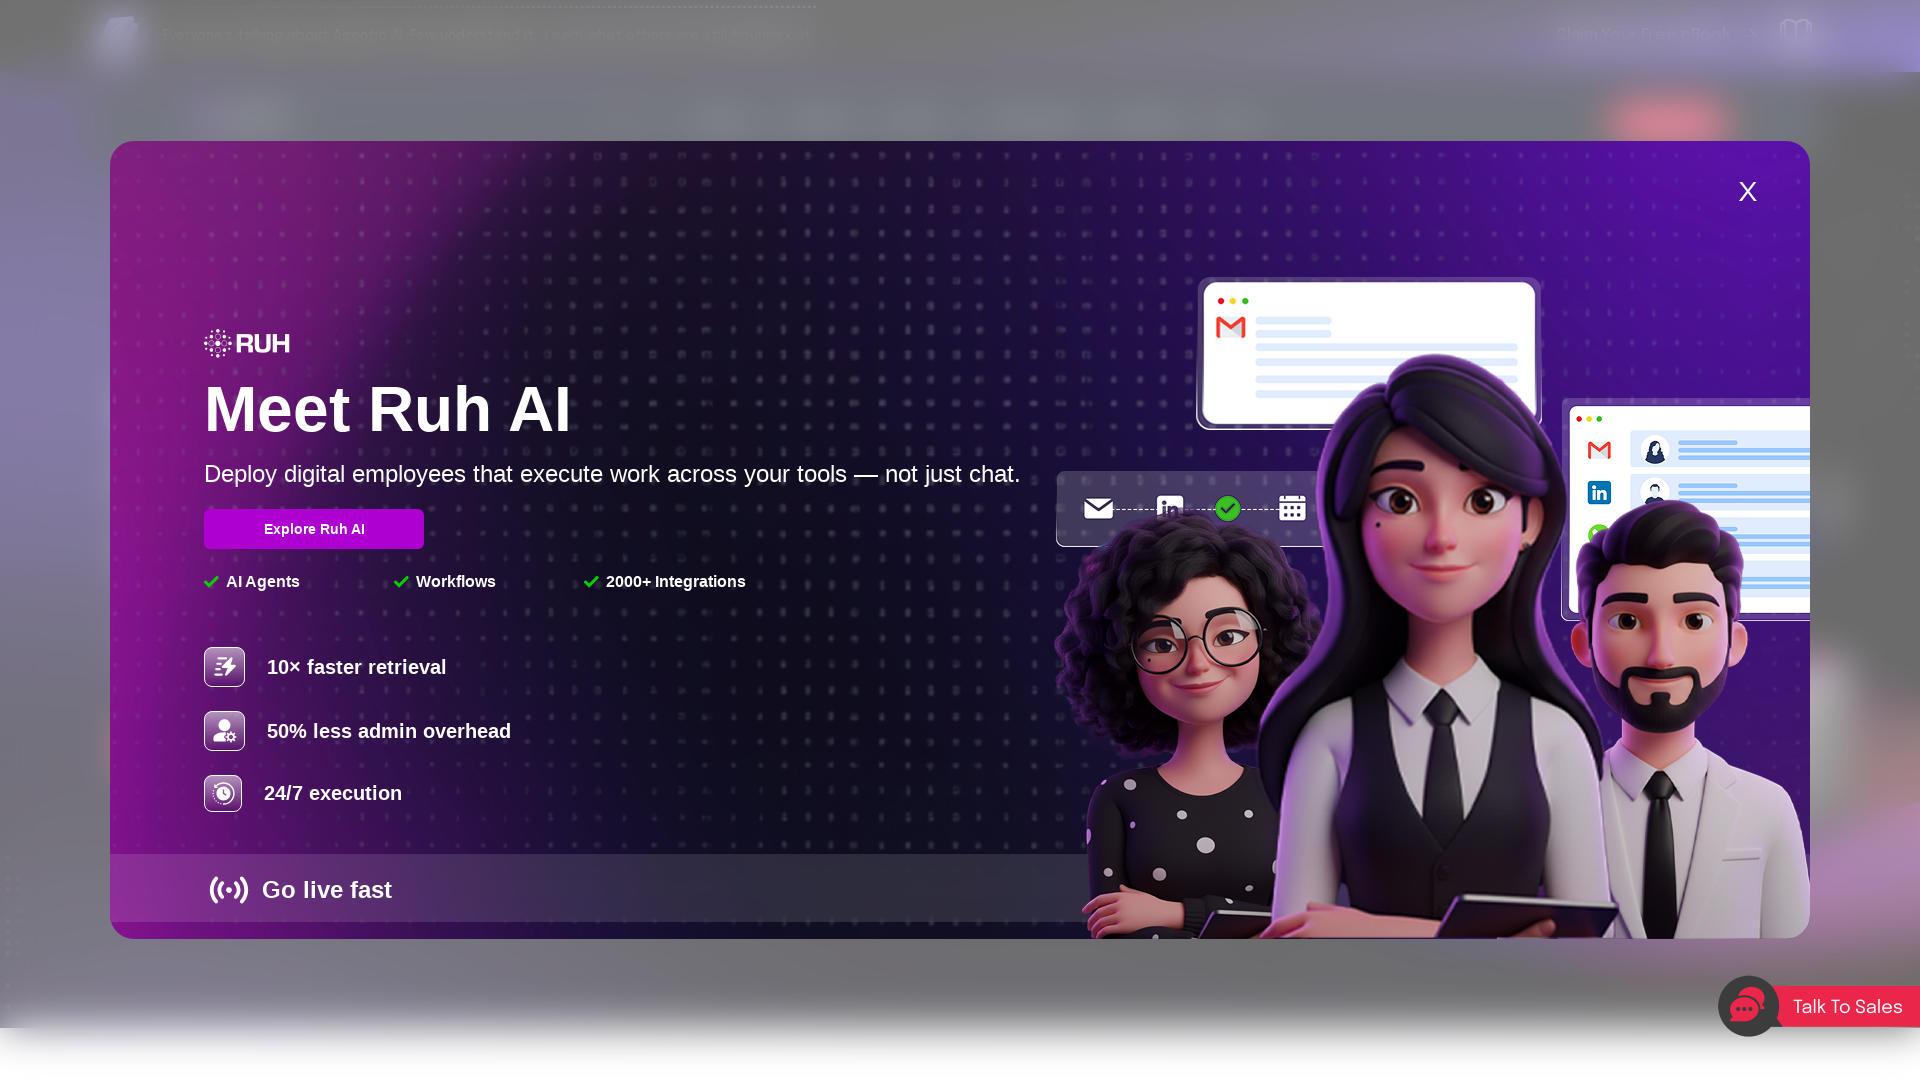

Page loaded and DOM content ready
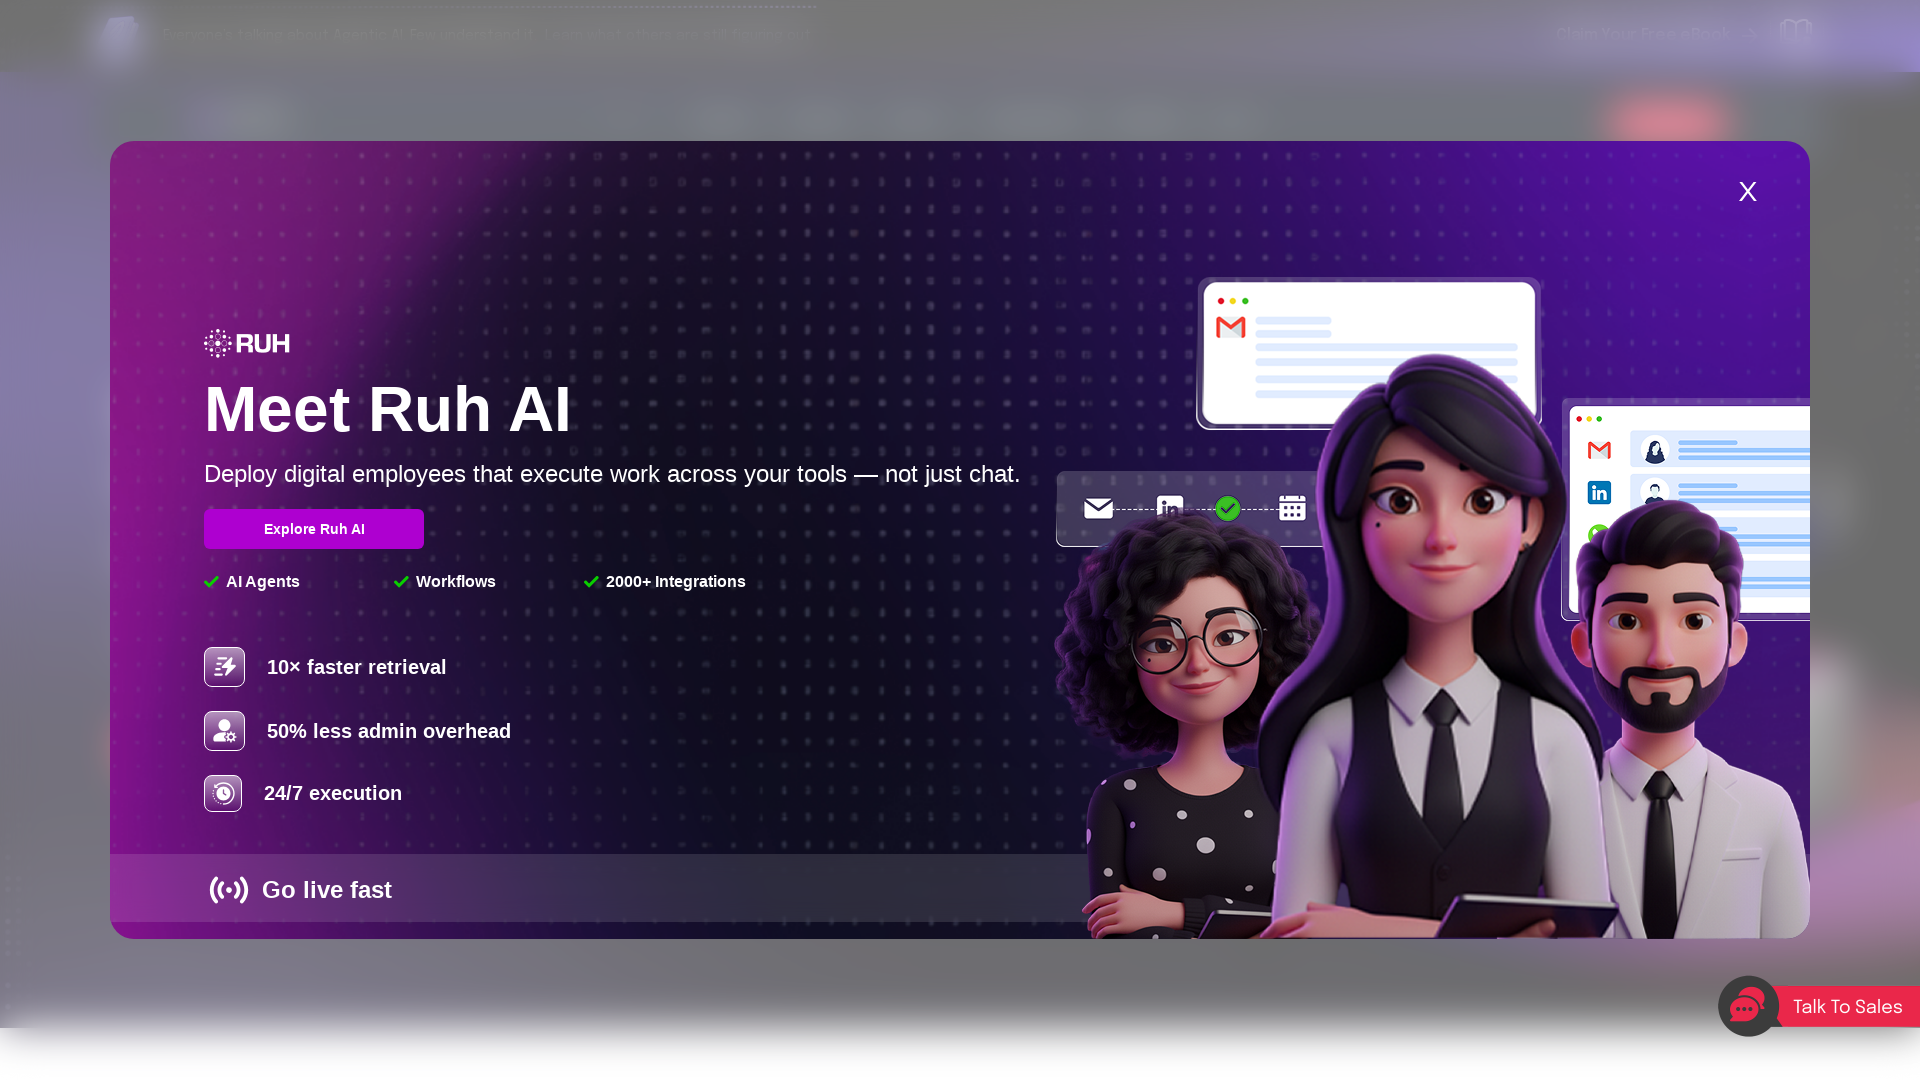

Opened new browser tab using Ctrl+T keyboard shortcut
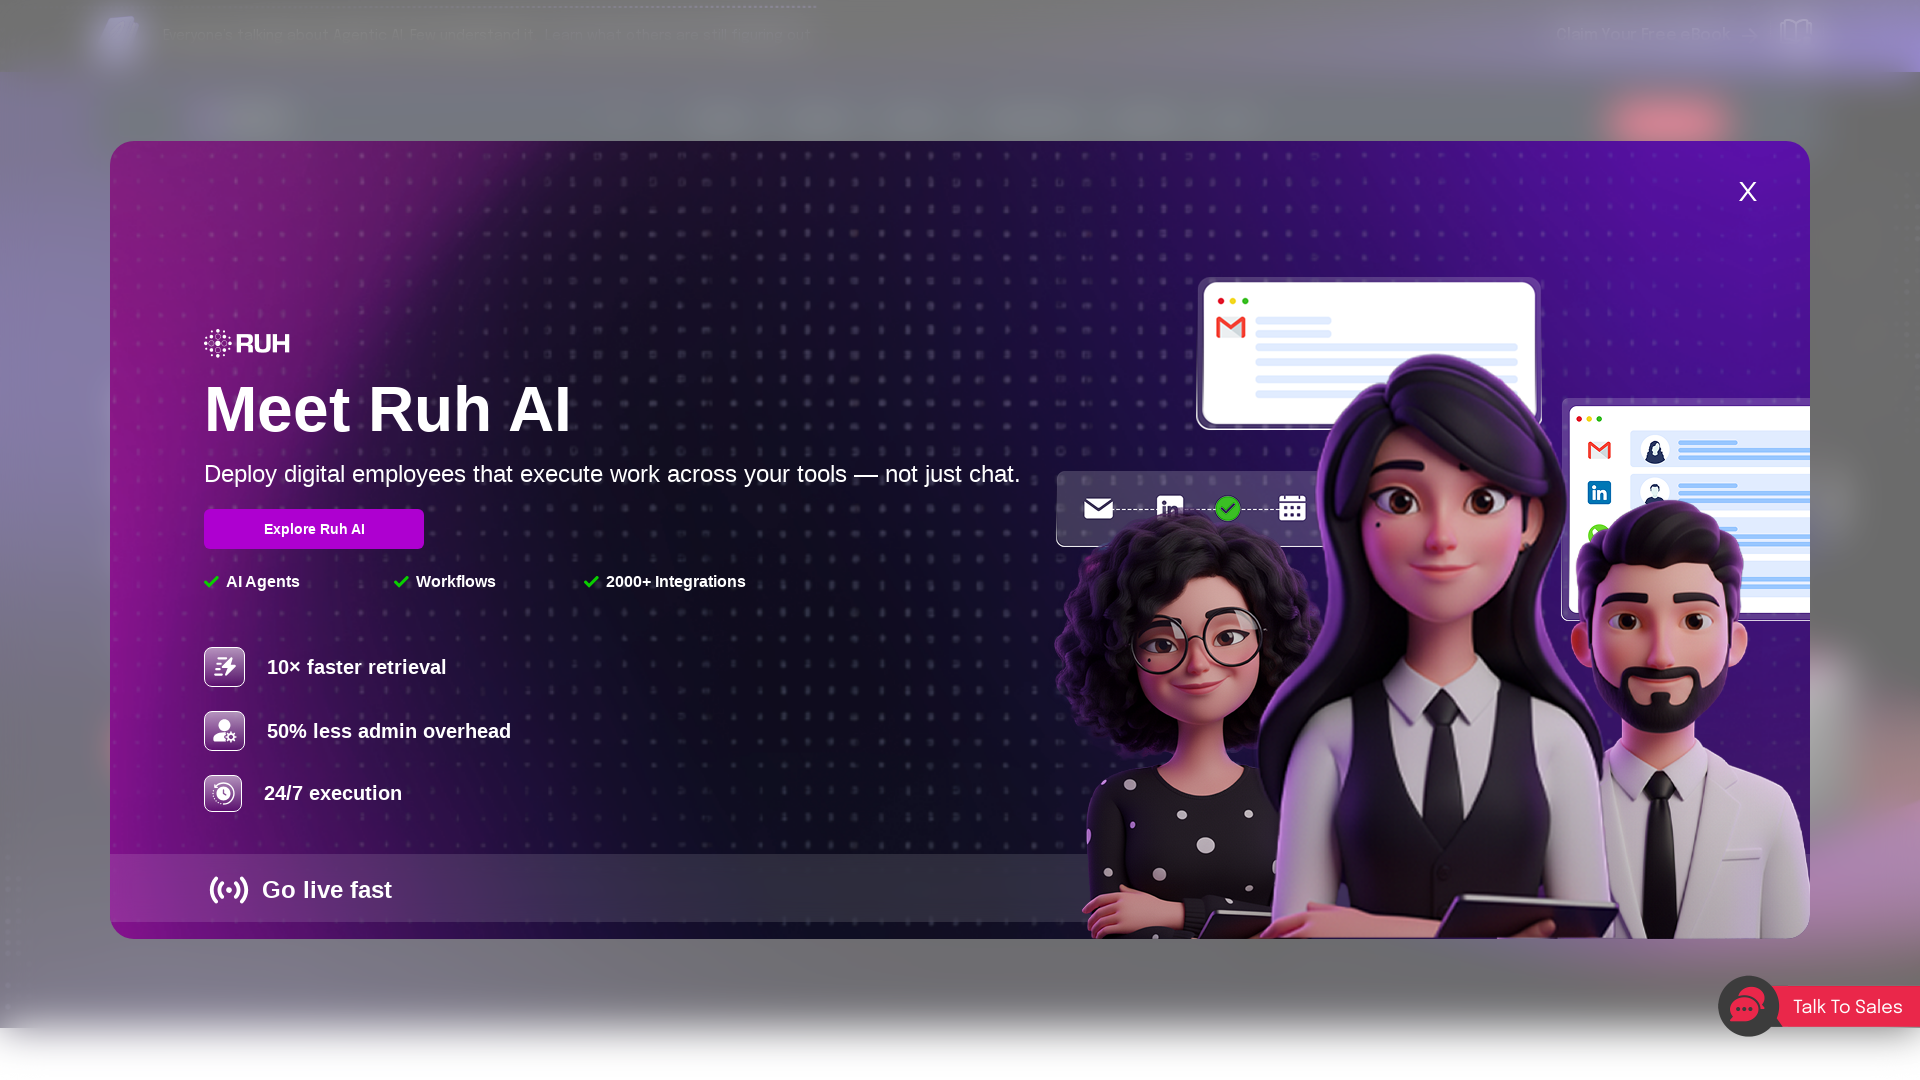

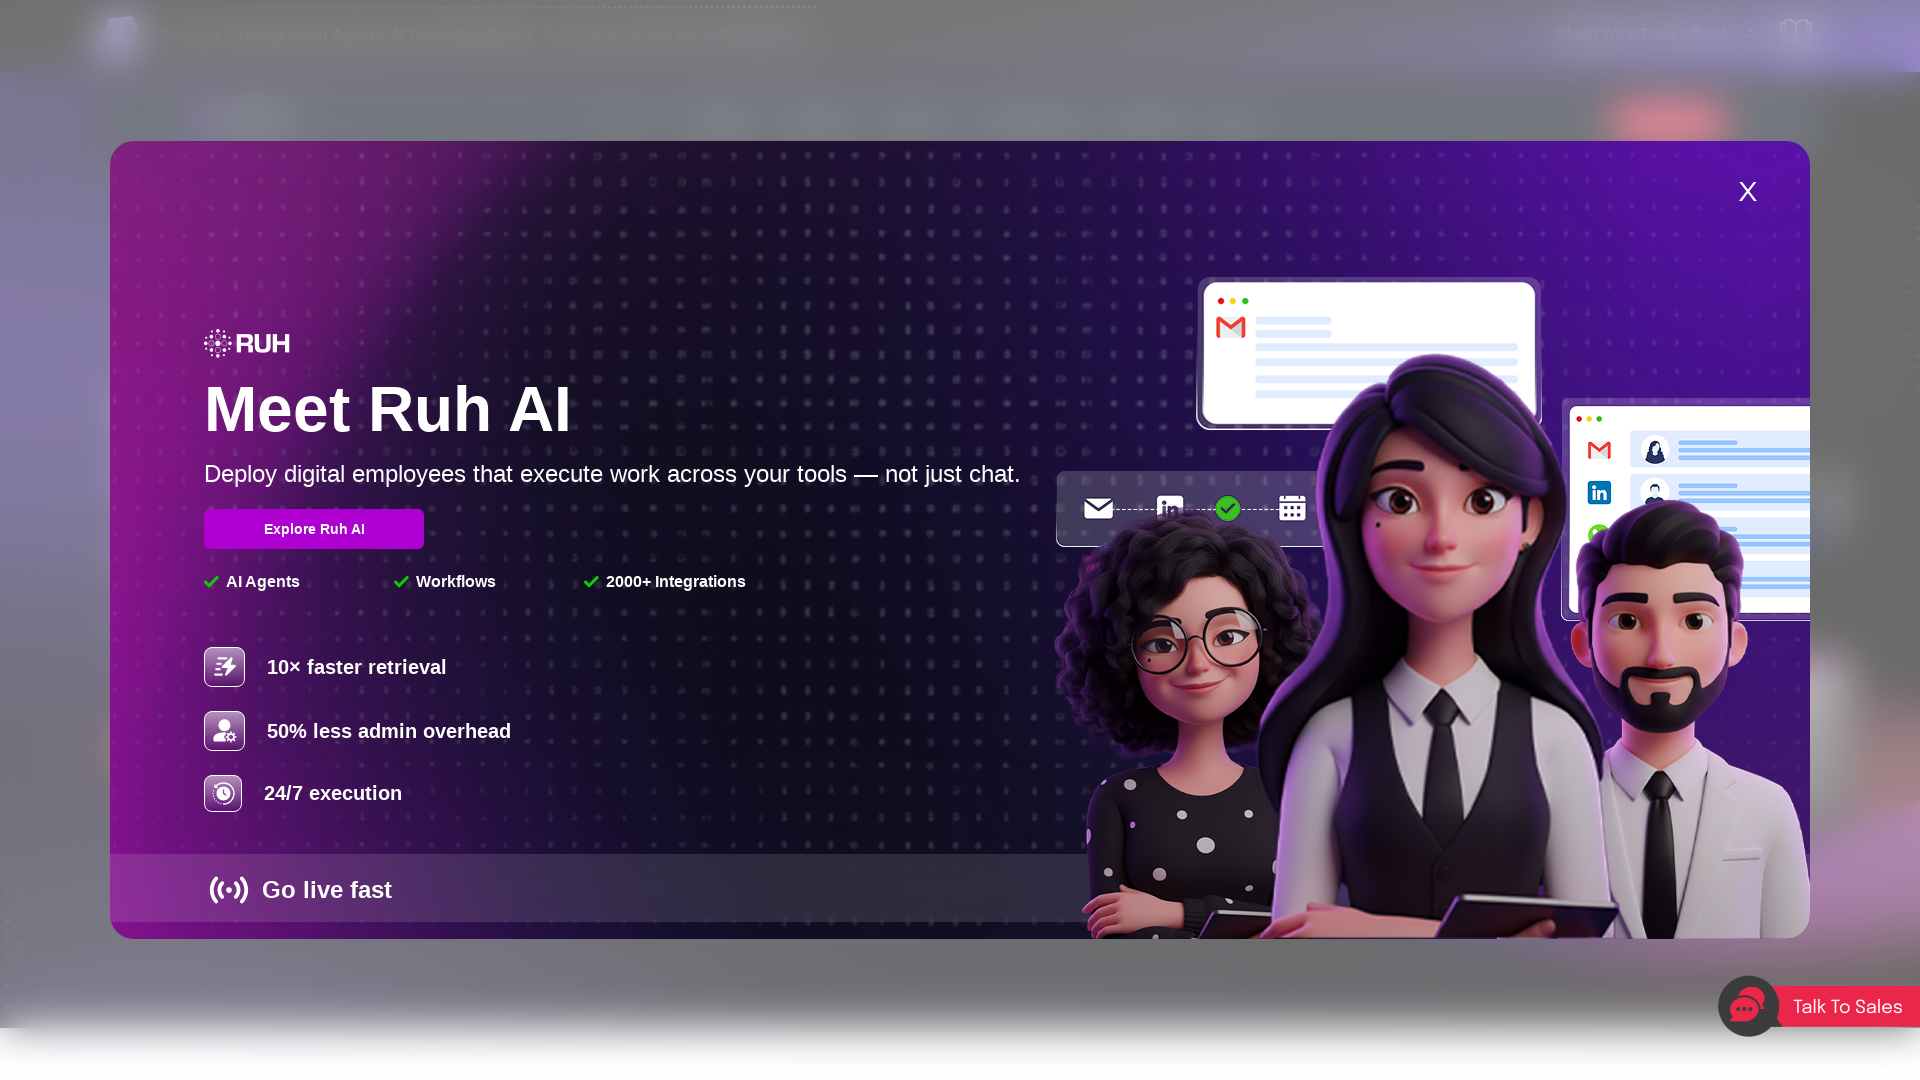